Navigates to the 99 Bottles of Beer lyrics page, clicks the lyrics link in the navigation, and verifies that all 100 paragraphs of the song lyrics are present on the page.

Starting URL: http://www.99-bottles-of-beer.net/lyrics.html

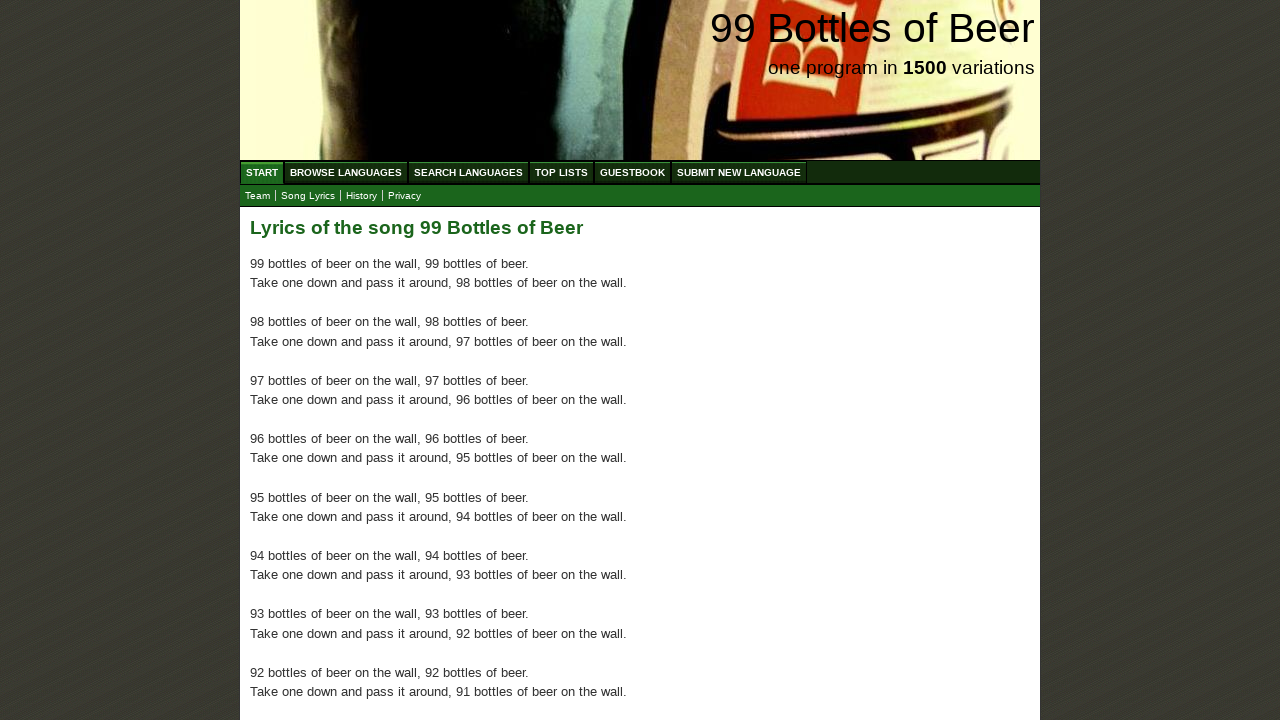

Navigated to 99 Bottles of Beer lyrics page
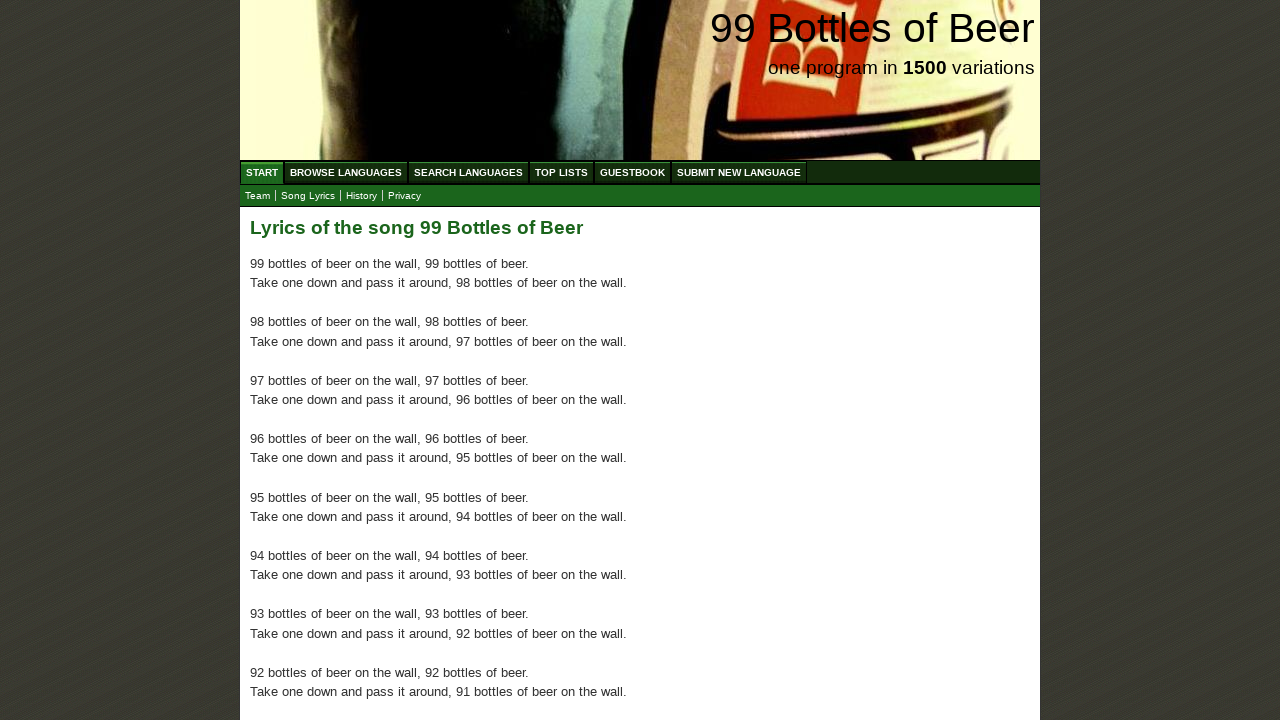

Clicked lyrics link in navigation at (308, 196) on xpath=//a[@href='lyrics.html']
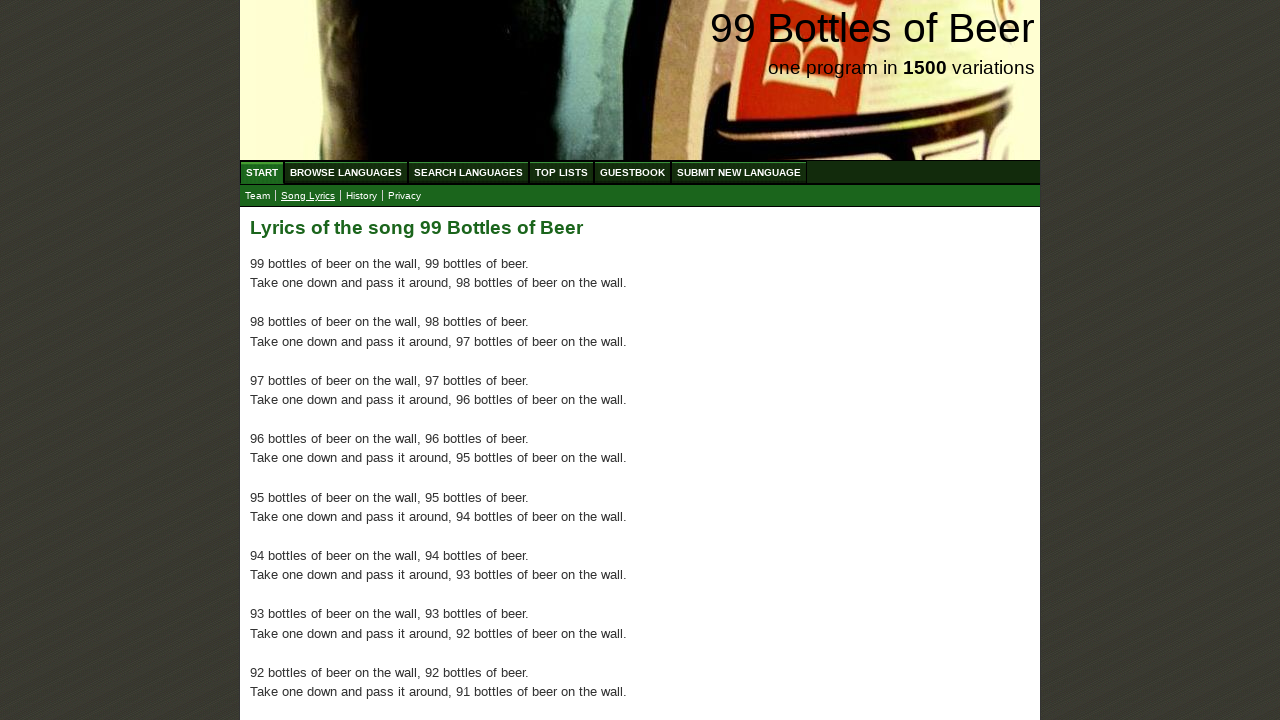

Verified all 100 paragraphs of song lyrics are loaded
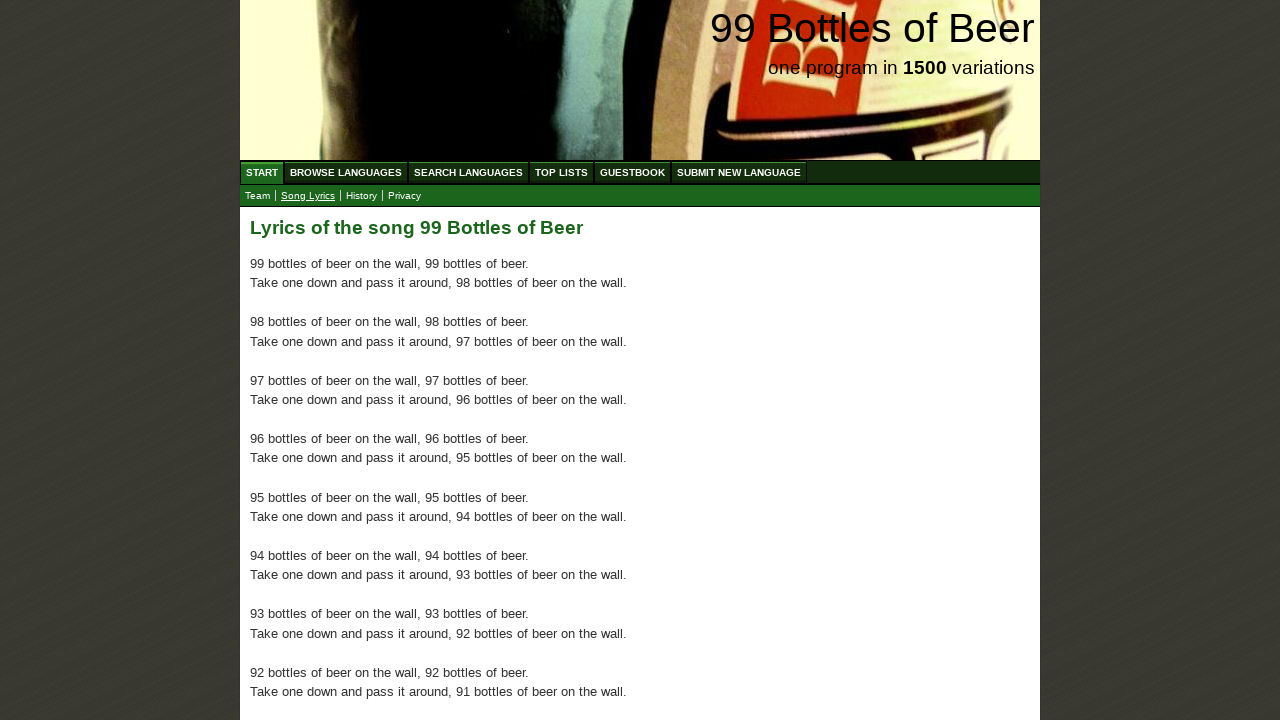

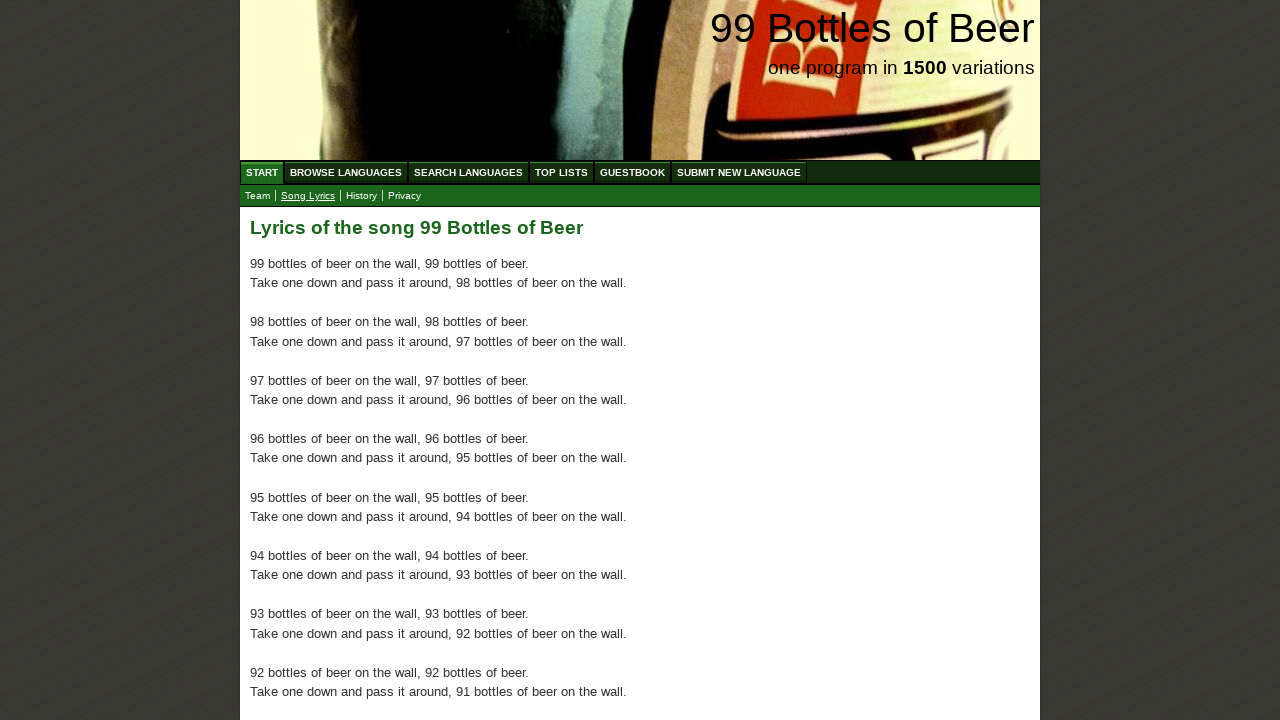